Tests responsive layout on Mobile Portrait (375x667) by setting viewport size and verifying no horizontal scroll exists.

Starting URL: https://playwright.dev/

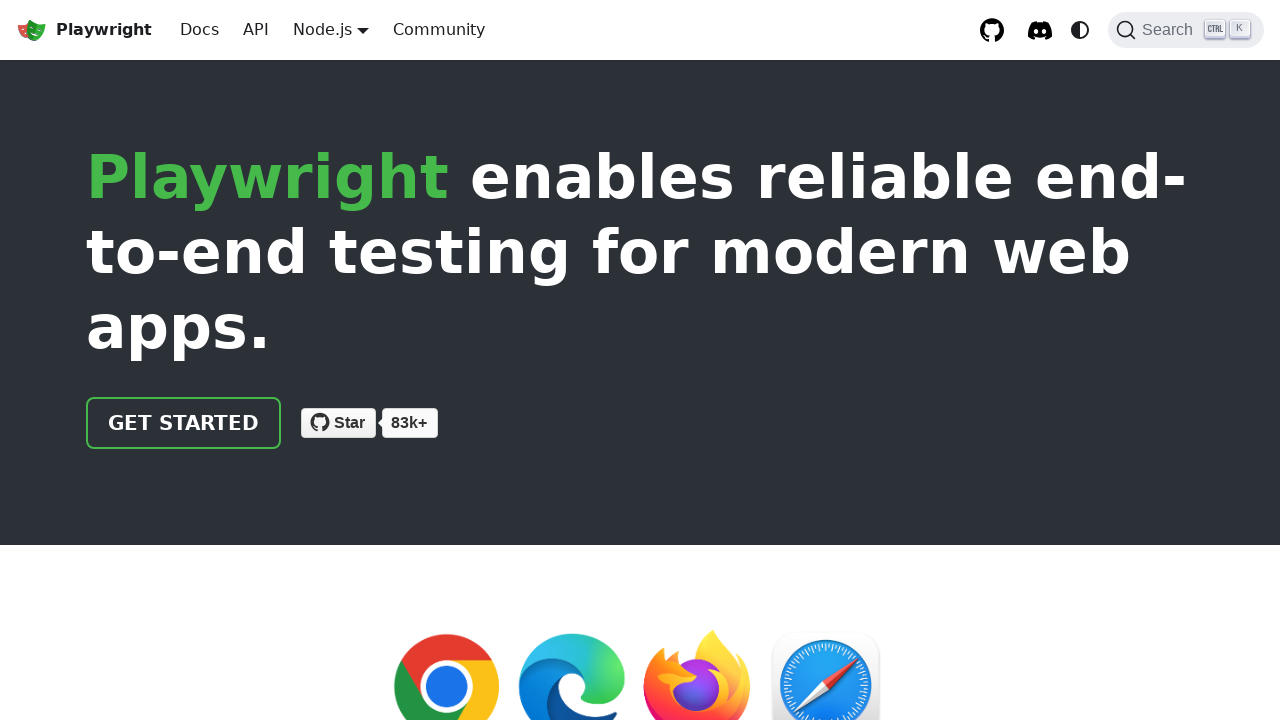

Set viewport to Mobile Portrait (375x667)
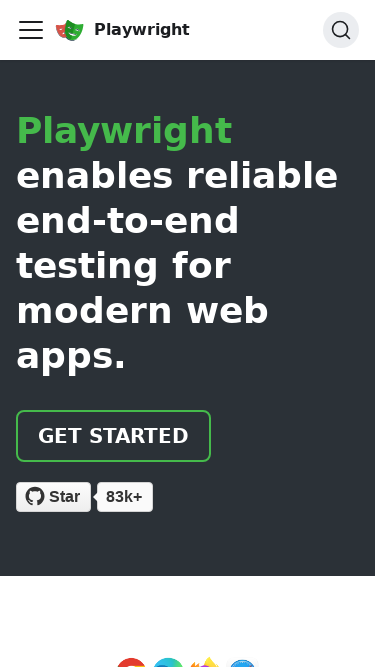

Reloaded page to apply new viewport
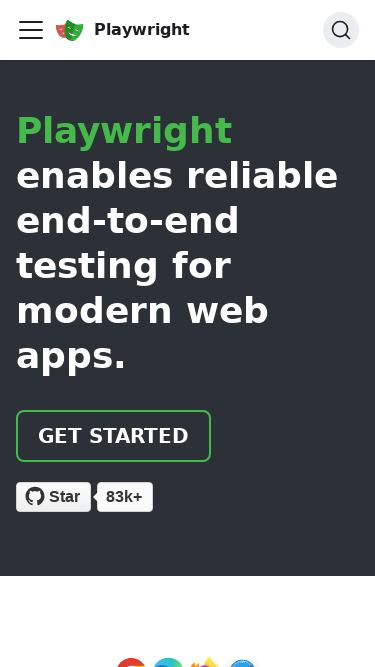

Page fully loaded with networkidle state
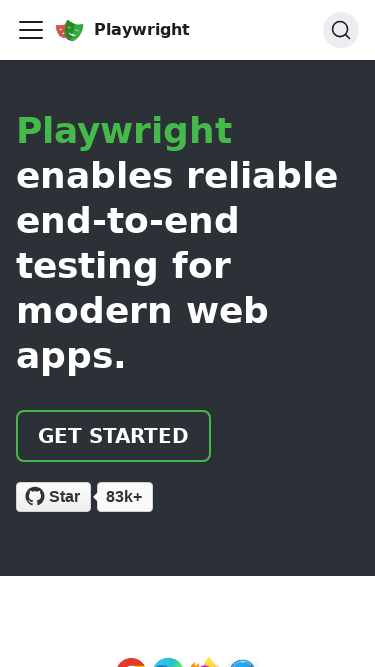

Waited 500ms for responsive layout adjustments
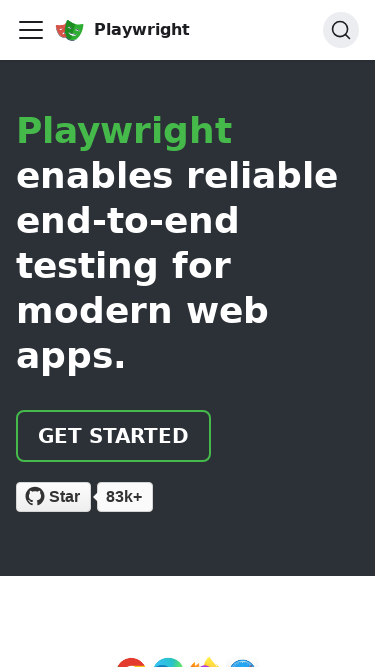

Evaluated document body scroll width: 375px
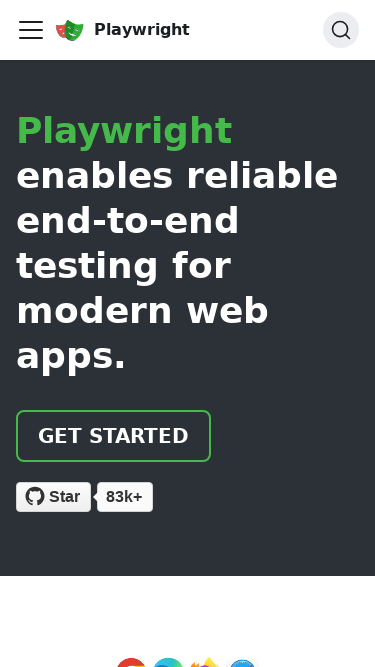

Verified no horizontal scroll exists on Mobile Portrait layout
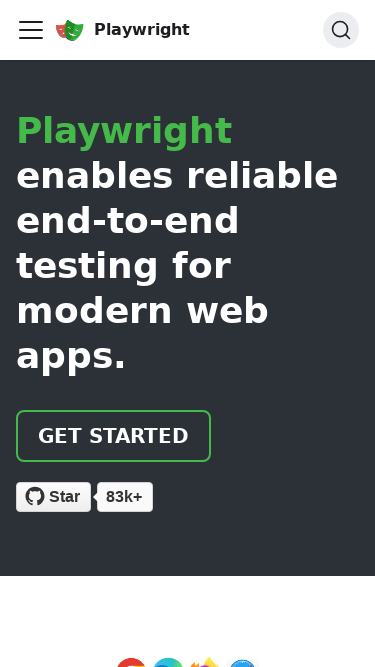

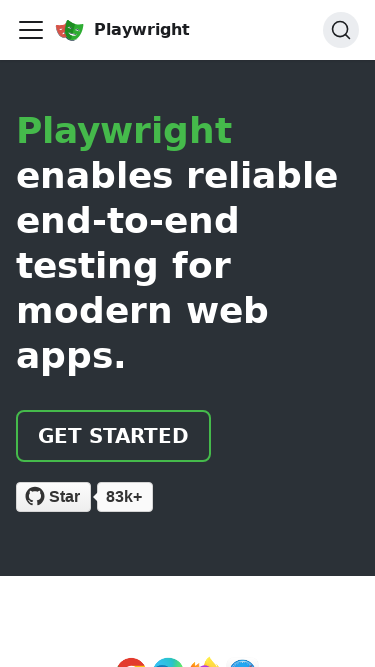